Tests navigation to Browse Languages and verifies there are 10 languages starting with numbers

Starting URL: http://www.99-bottles-of-beer.net/

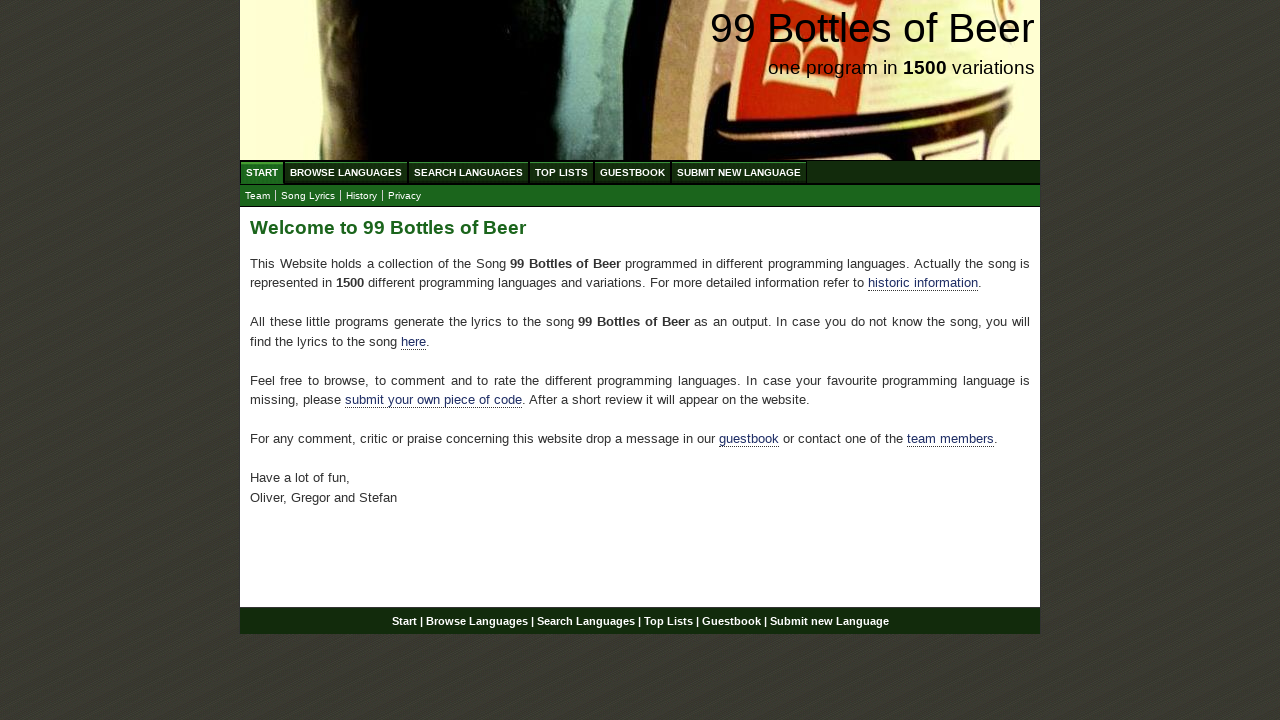

Clicked on Browse Languages link at (346, 172) on #menu a[href='/abc.html']
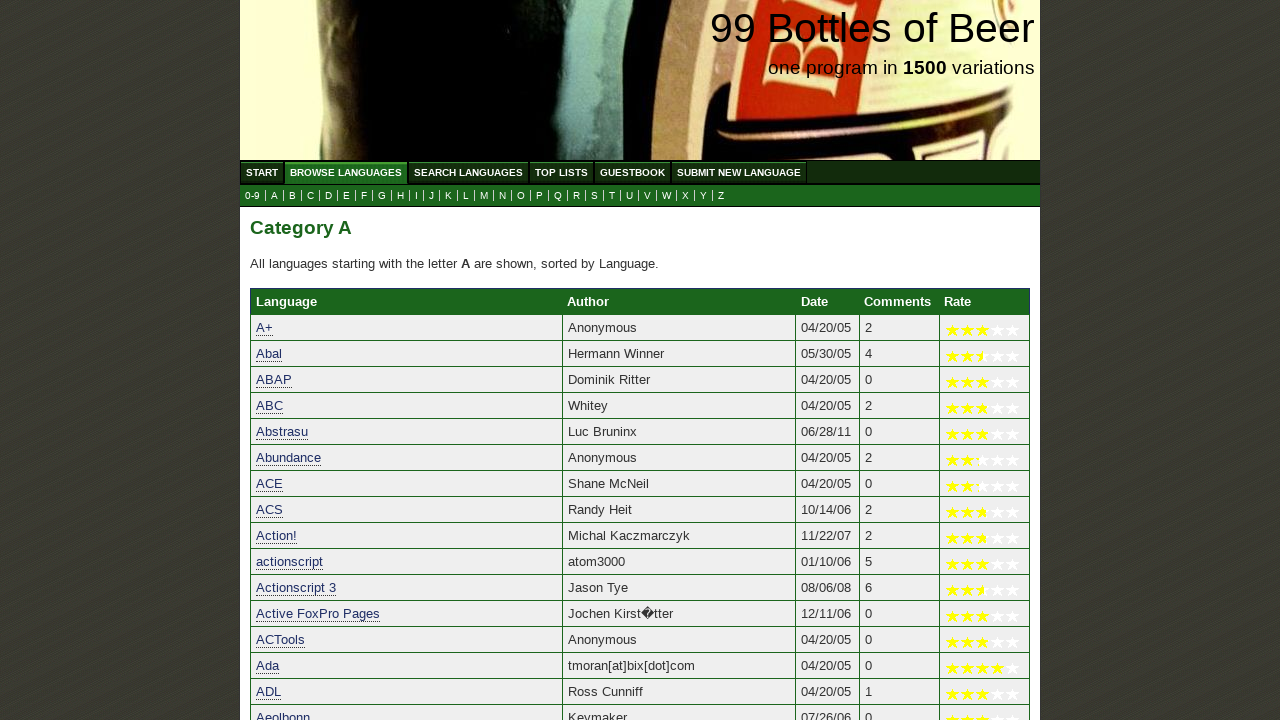

Clicked on 0-9 link to view languages starting with numbers at (252, 196) on a[href='0.html']
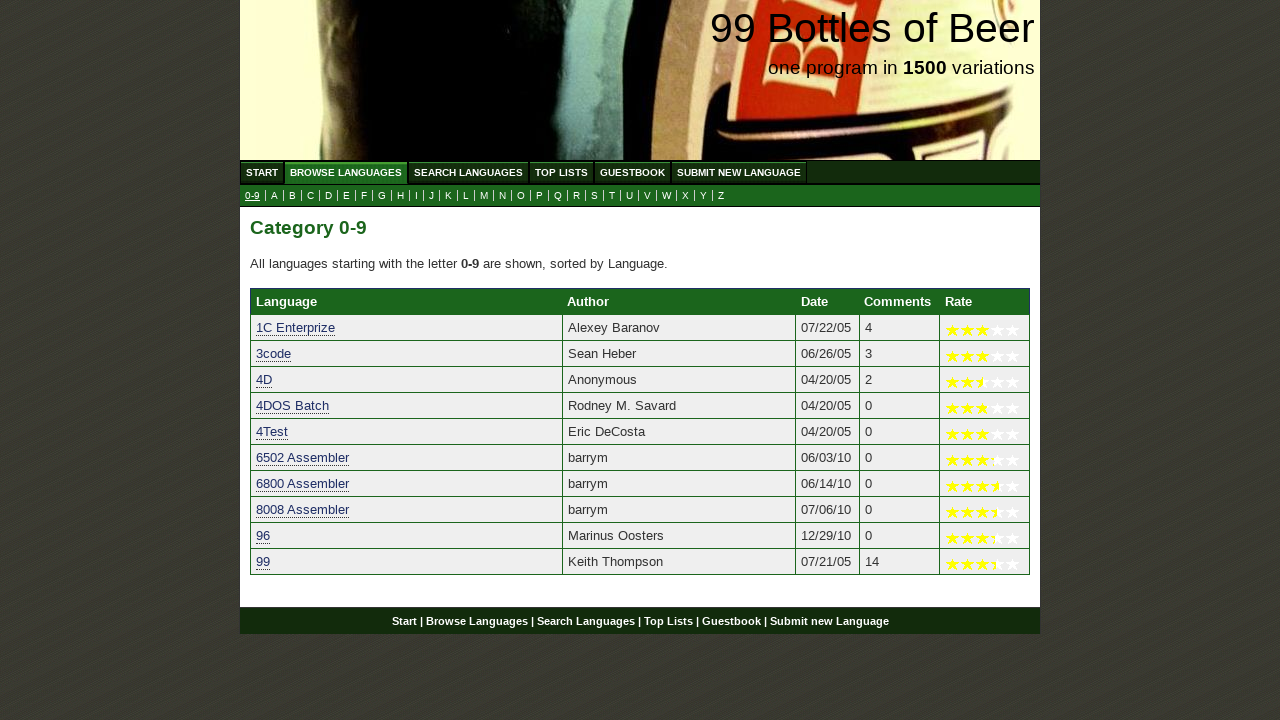

Language table loaded with entries
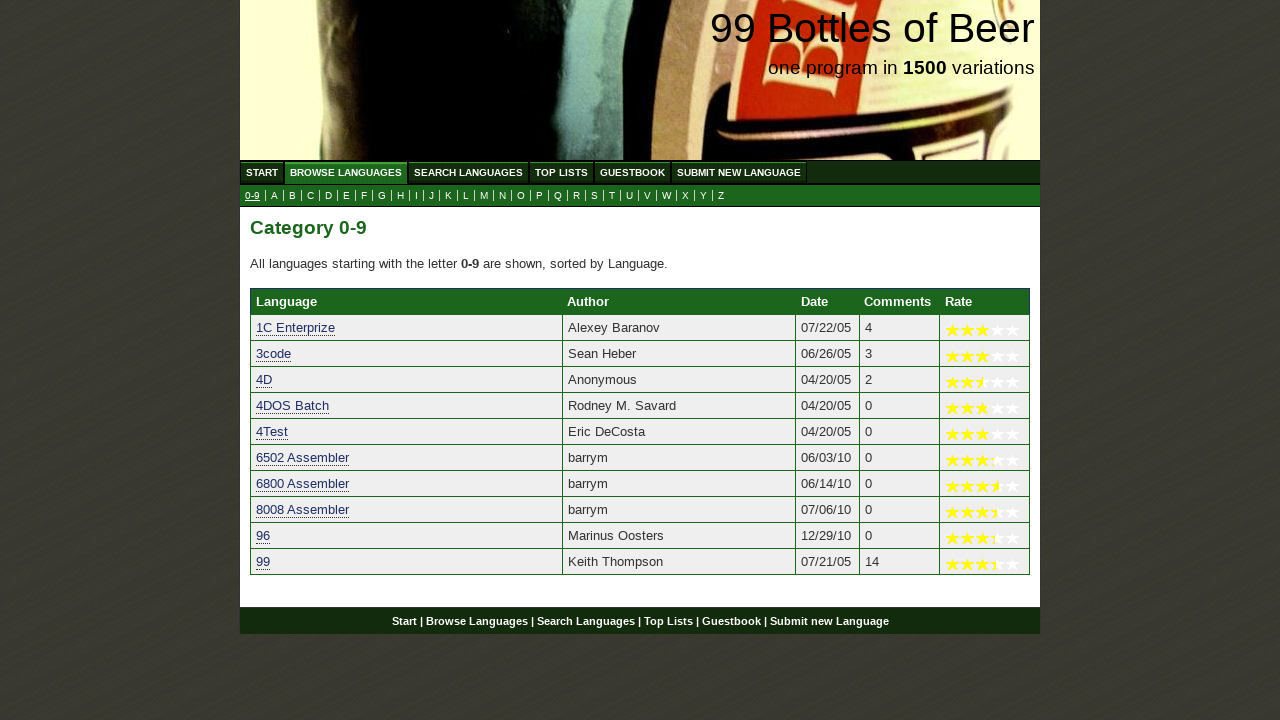

Verified that exactly 10 languages starting with numbers are displayed
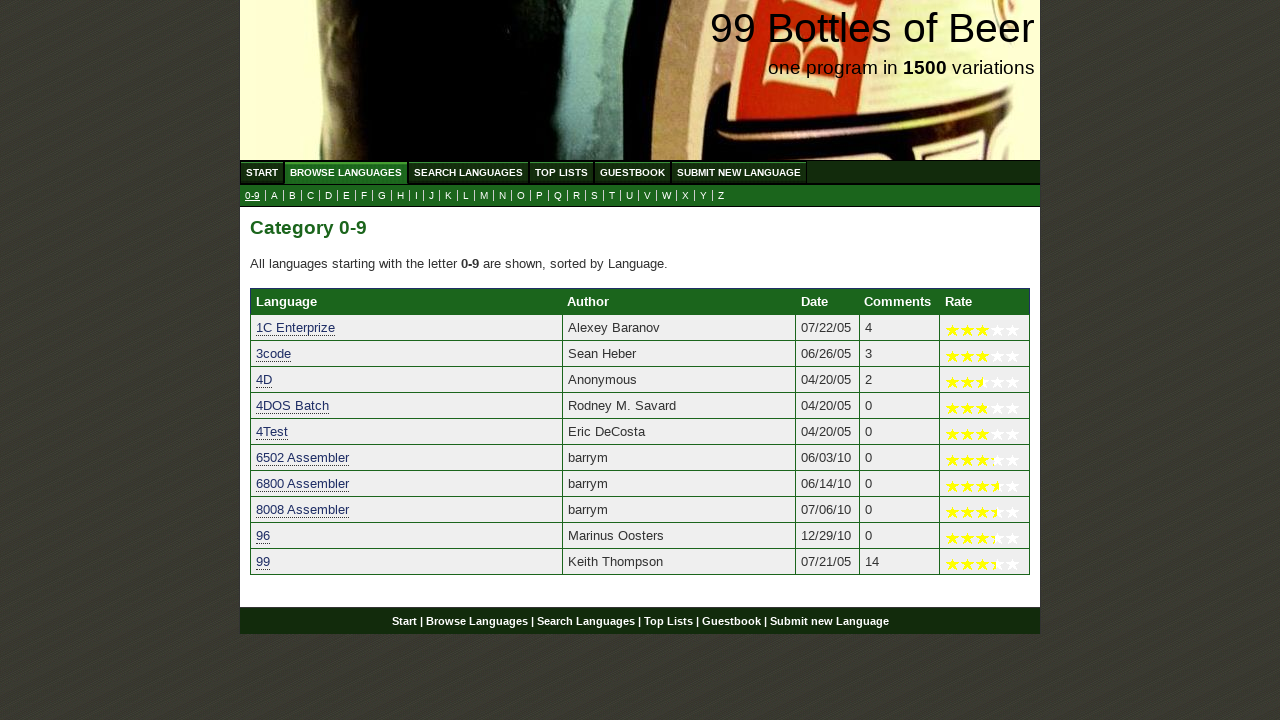

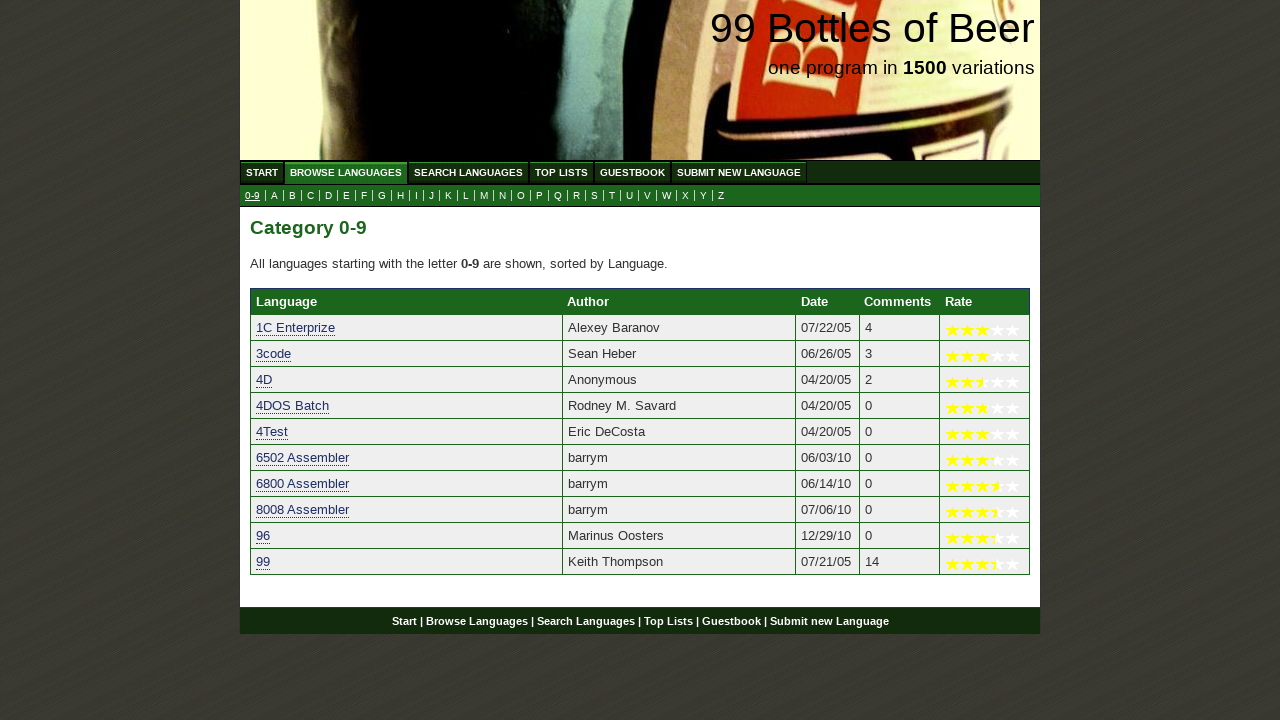